Navigates to Zero Bank login page and verifies the header text is "Log in to ZeroBank"

Starting URL: http://zero.webappsecurity.com/login.html

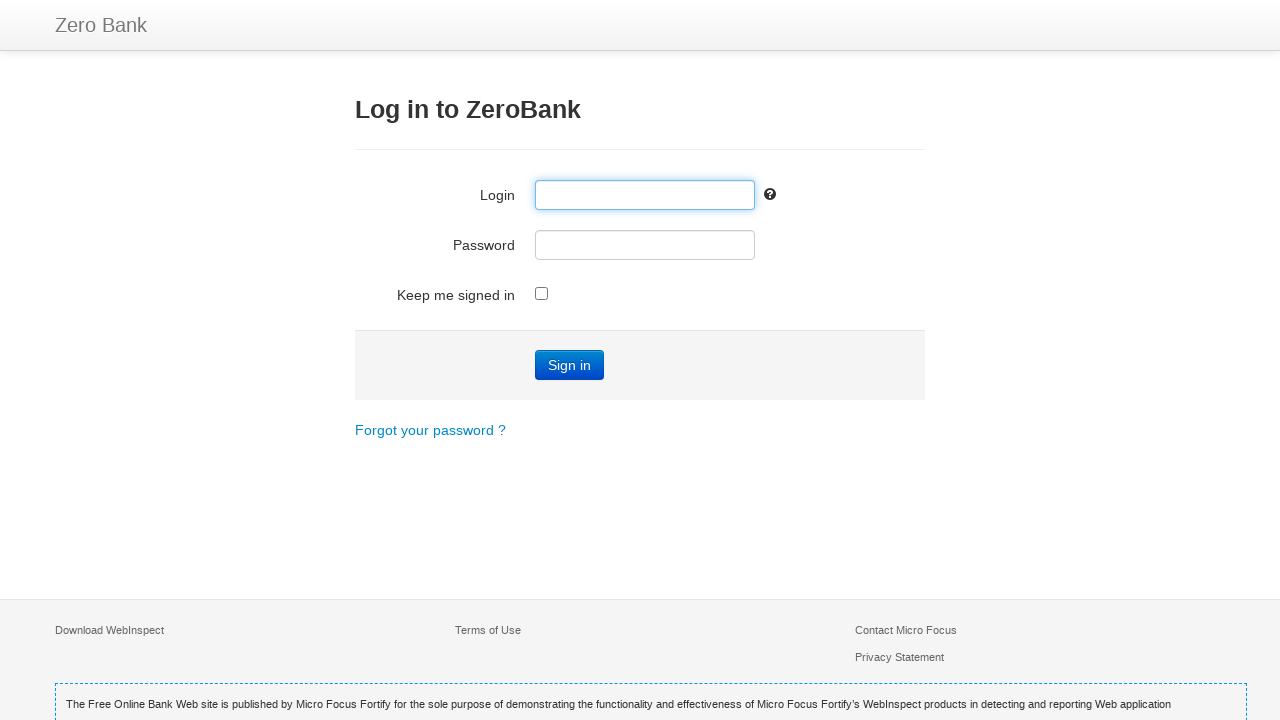

Navigated to Zero Bank login page
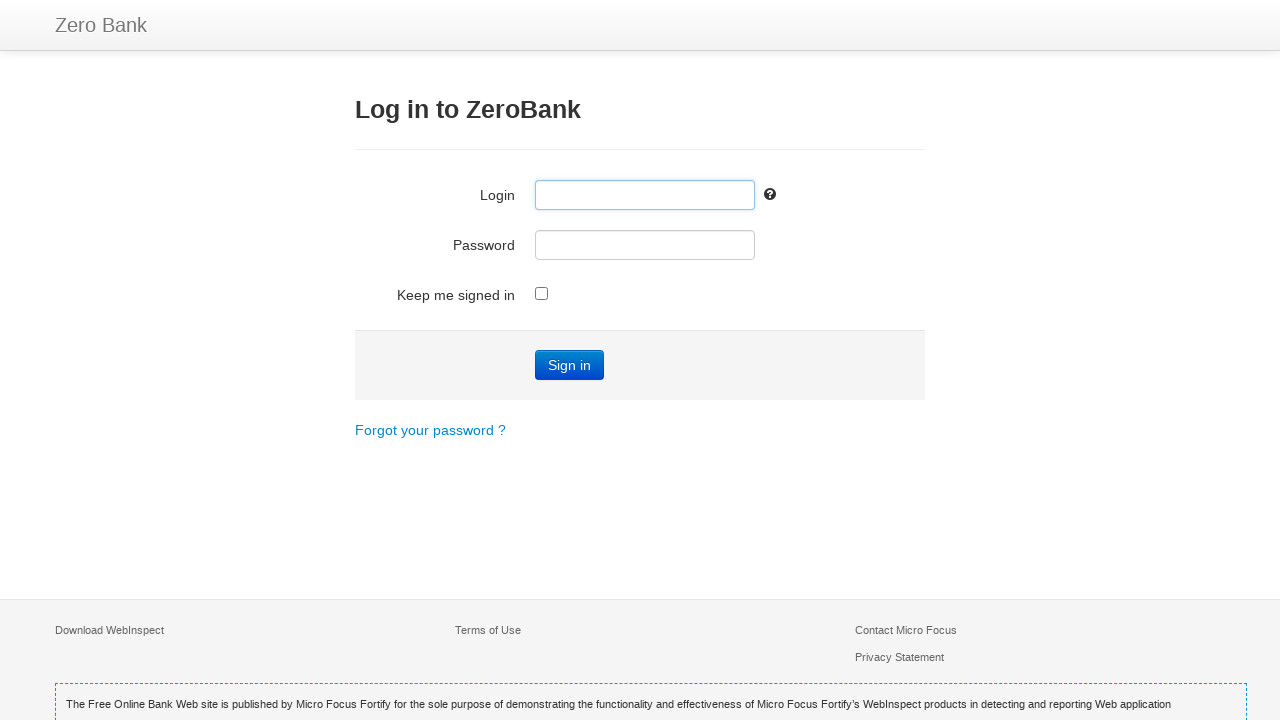

Located header element using XPath //h3
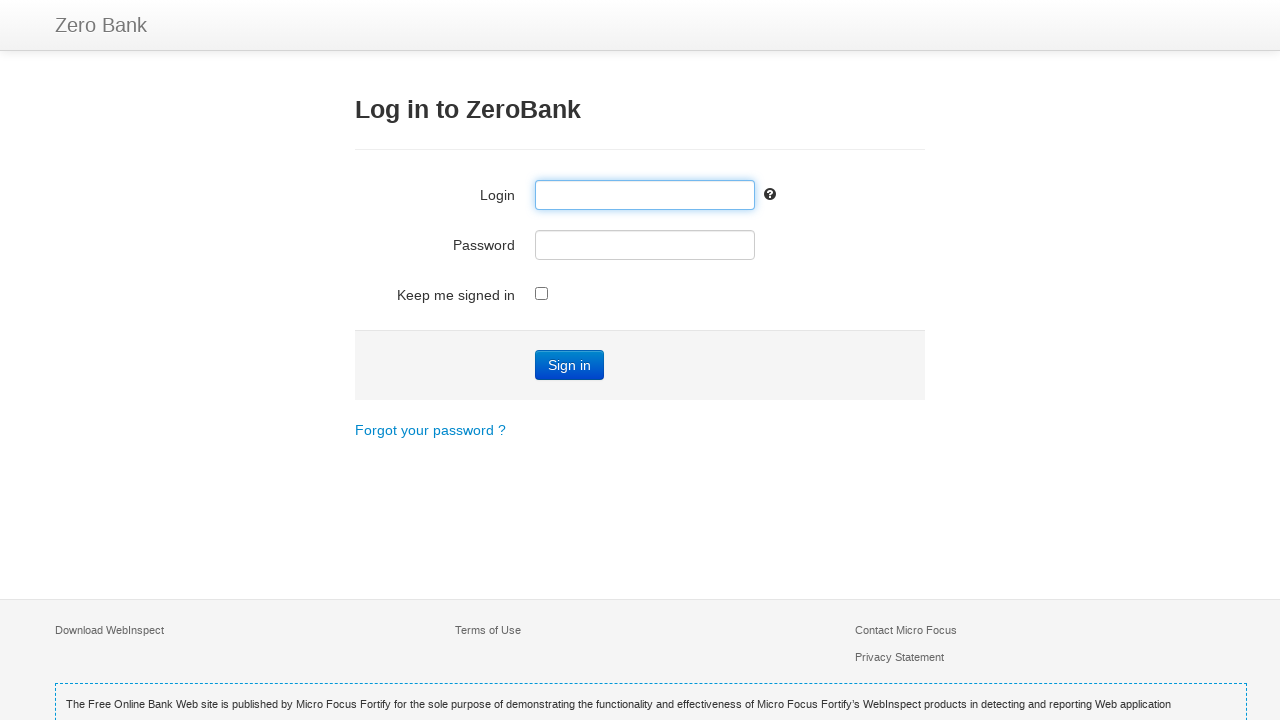

Retrieved header text: 'Log in to ZeroBank'
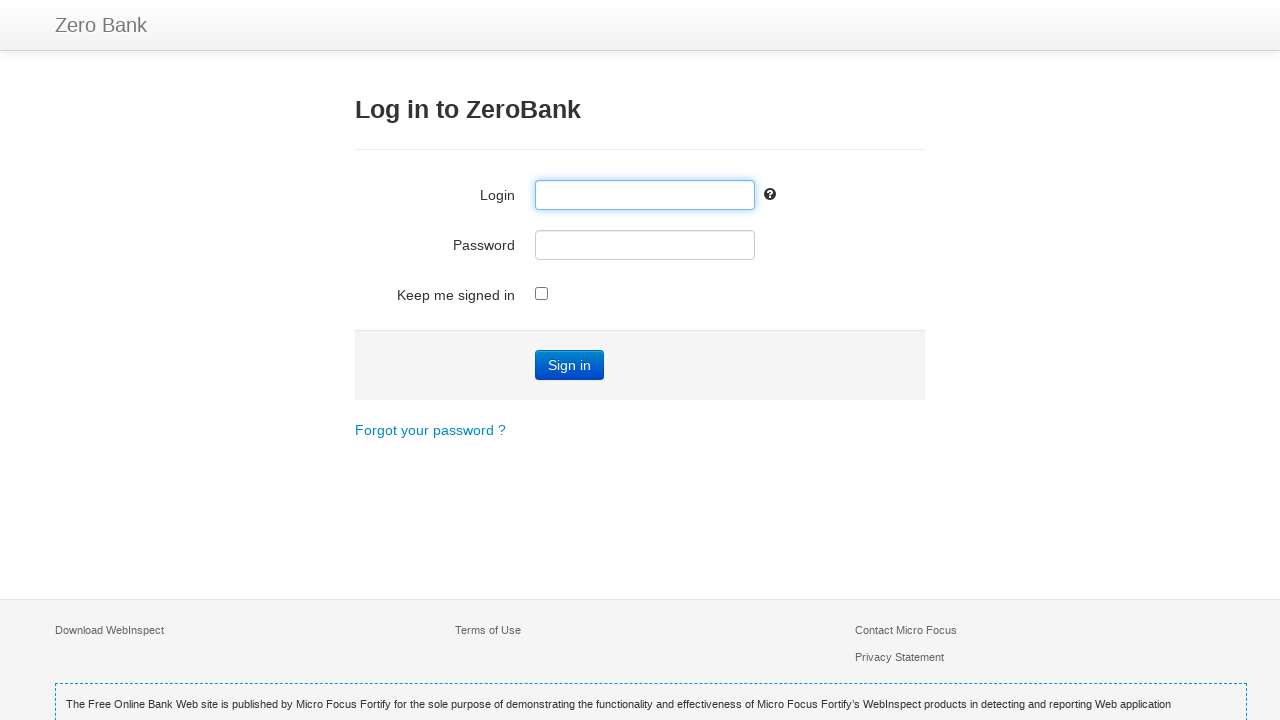

Verified header text is 'Log in to ZeroBank'
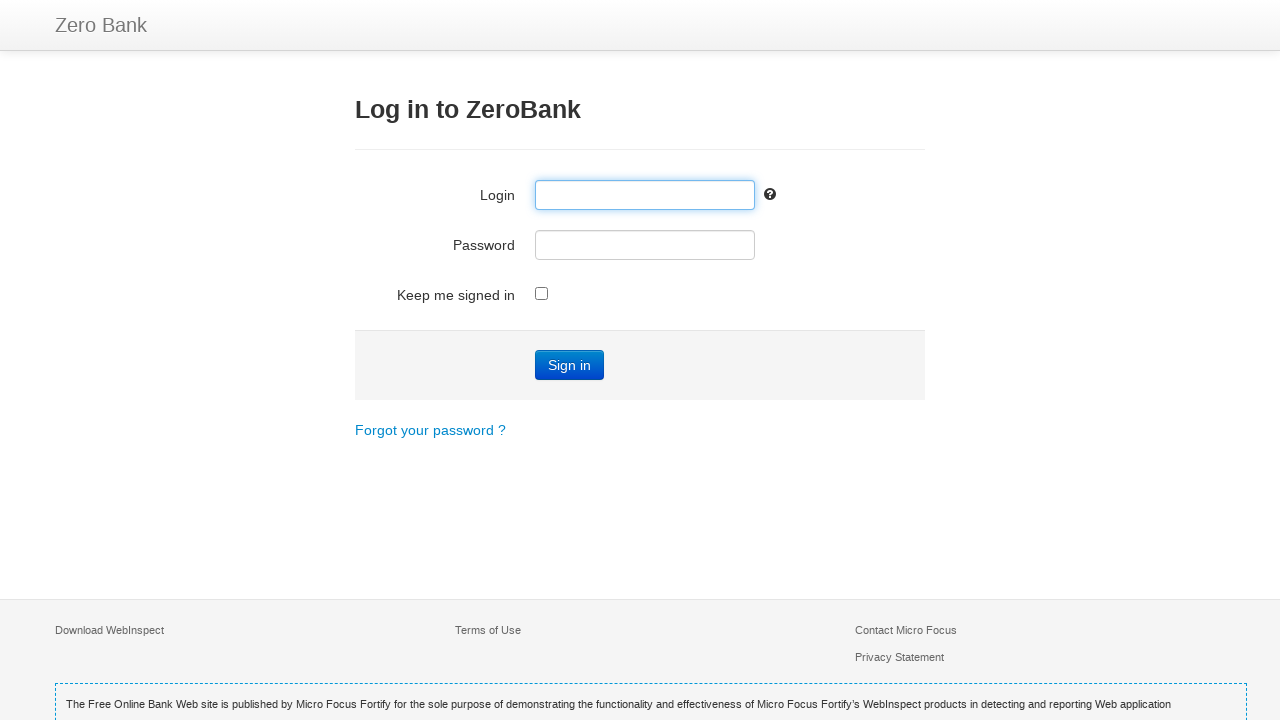

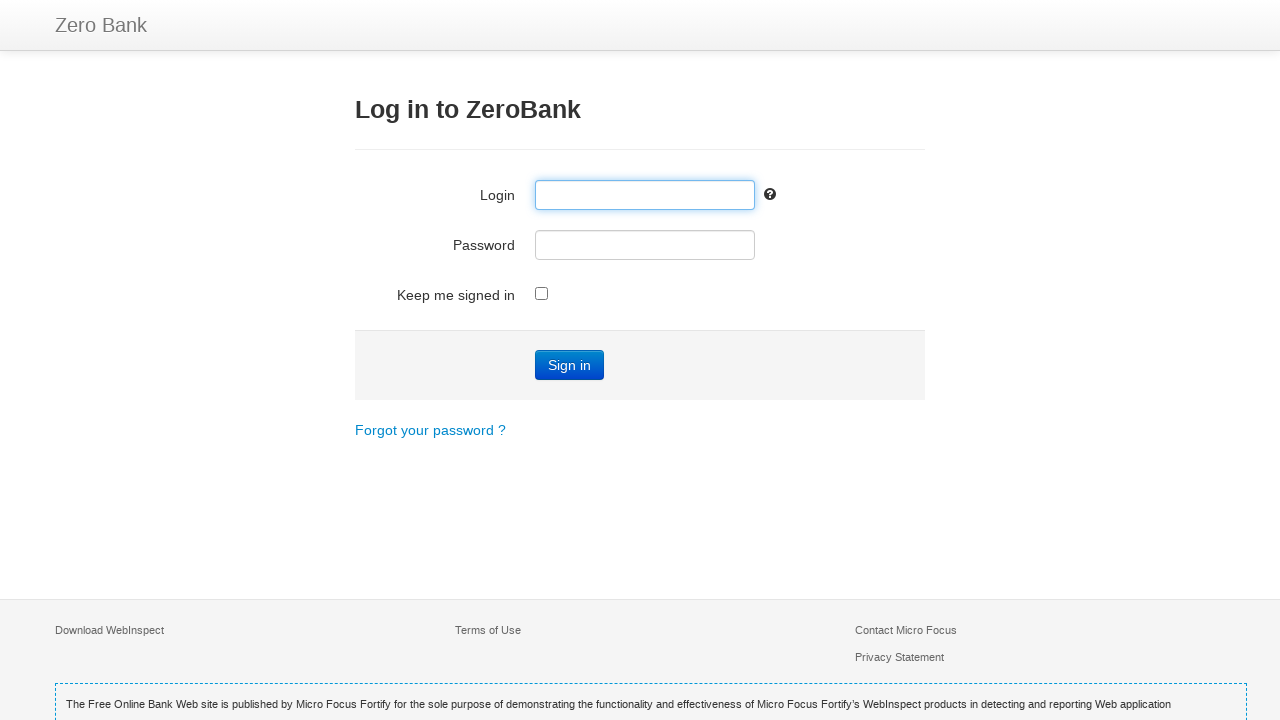